Verifies that the hospital logo title displays the correct Thai text on the homepage

Starting URL: https://online-web-mauve.vercel.app/

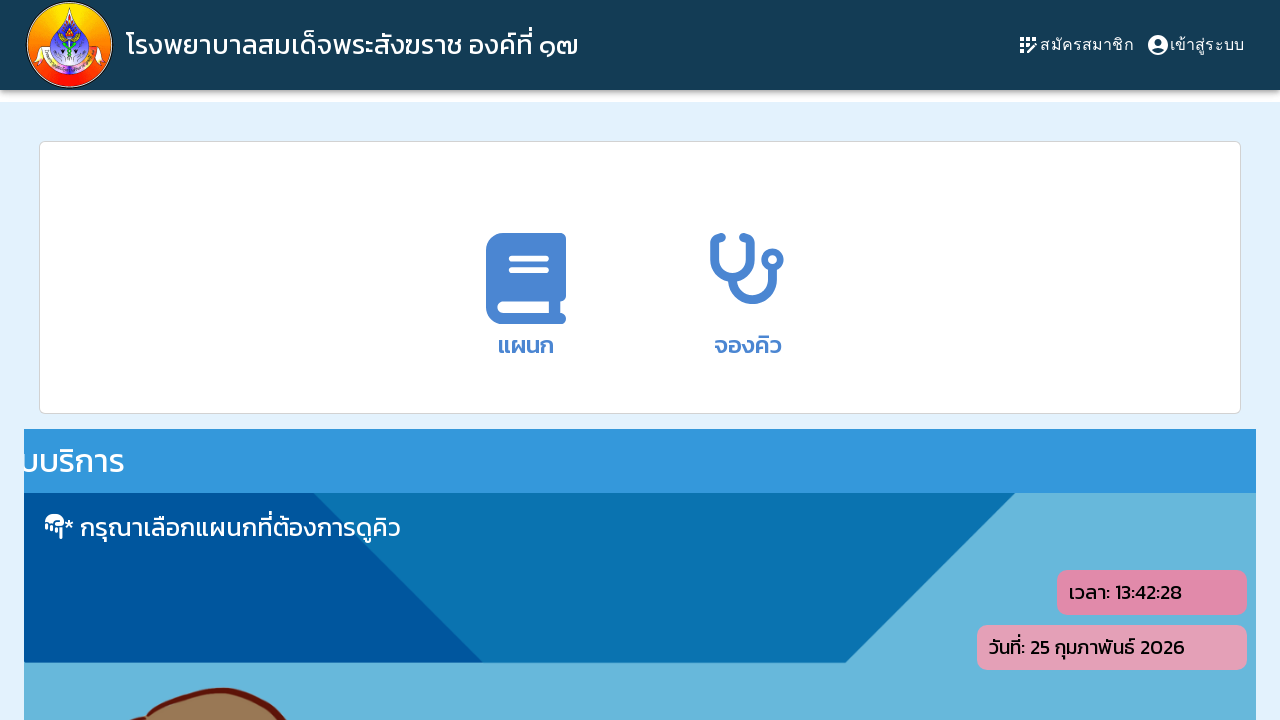

Navigated to homepage at https://online-web-mauve.vercel.app/
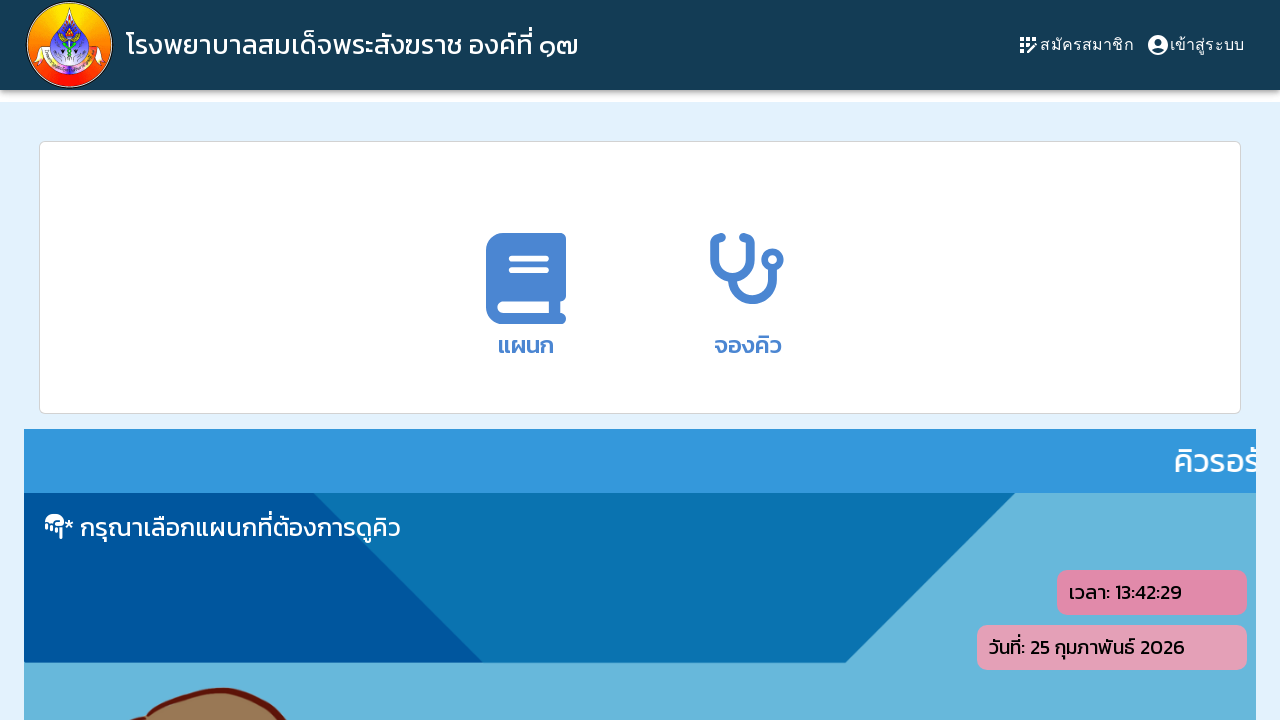

Hospital logo title element loaded
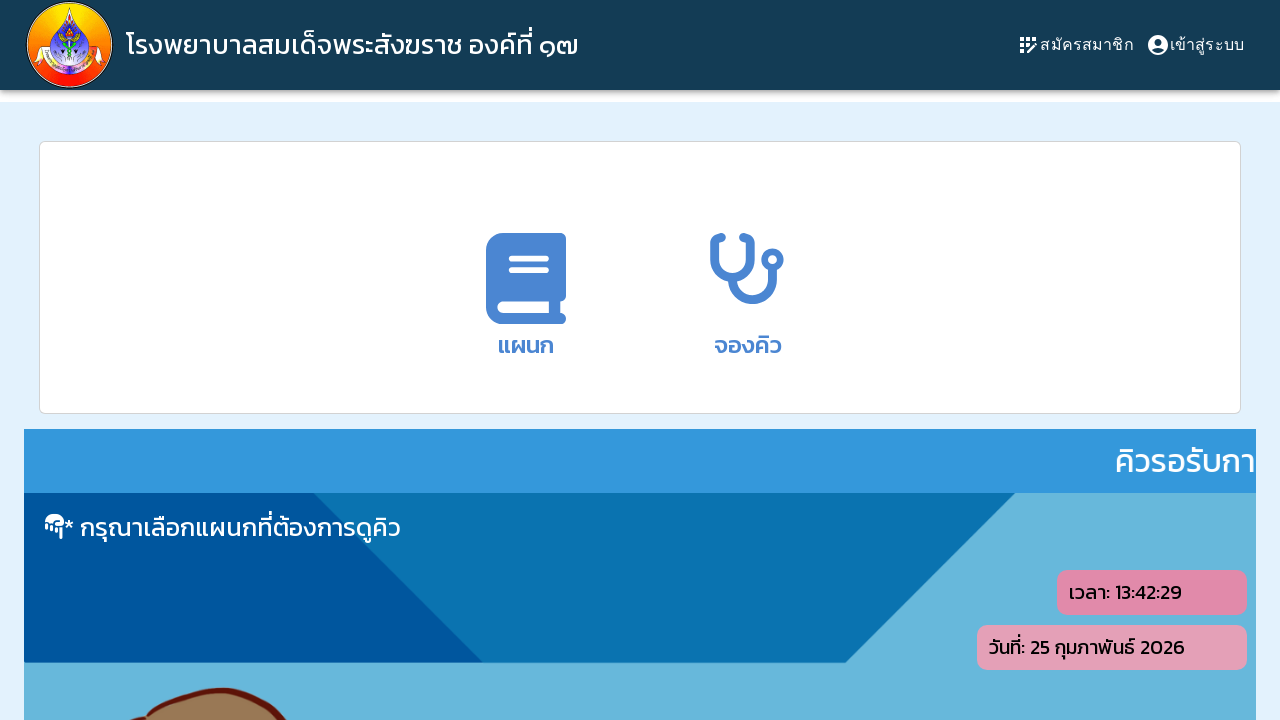

Retrieved hospital logo text: โรงพยาบาลสมเด็จพระสังฆราช องค์ที่ ๑๗
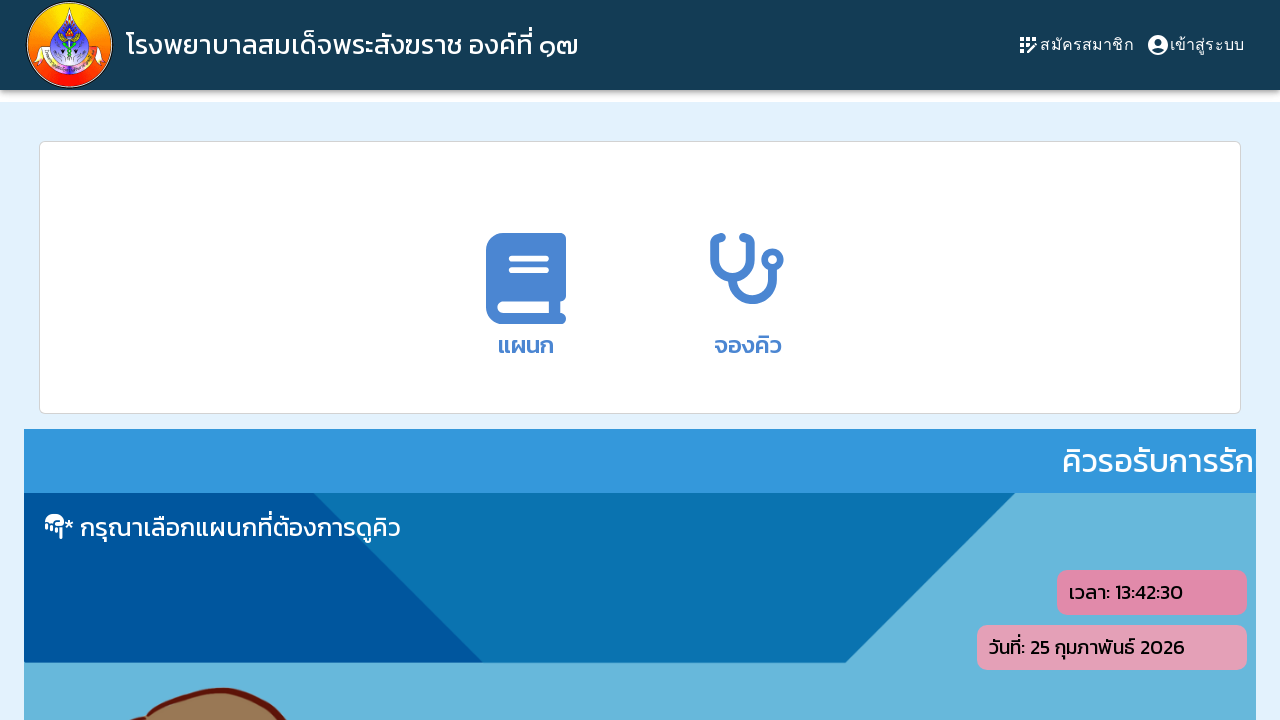

Verified hospital logo displays correct Thai text 'โรงพยาบาลสมเด็จพระสังฆราช องค์ที่ ๑๗'
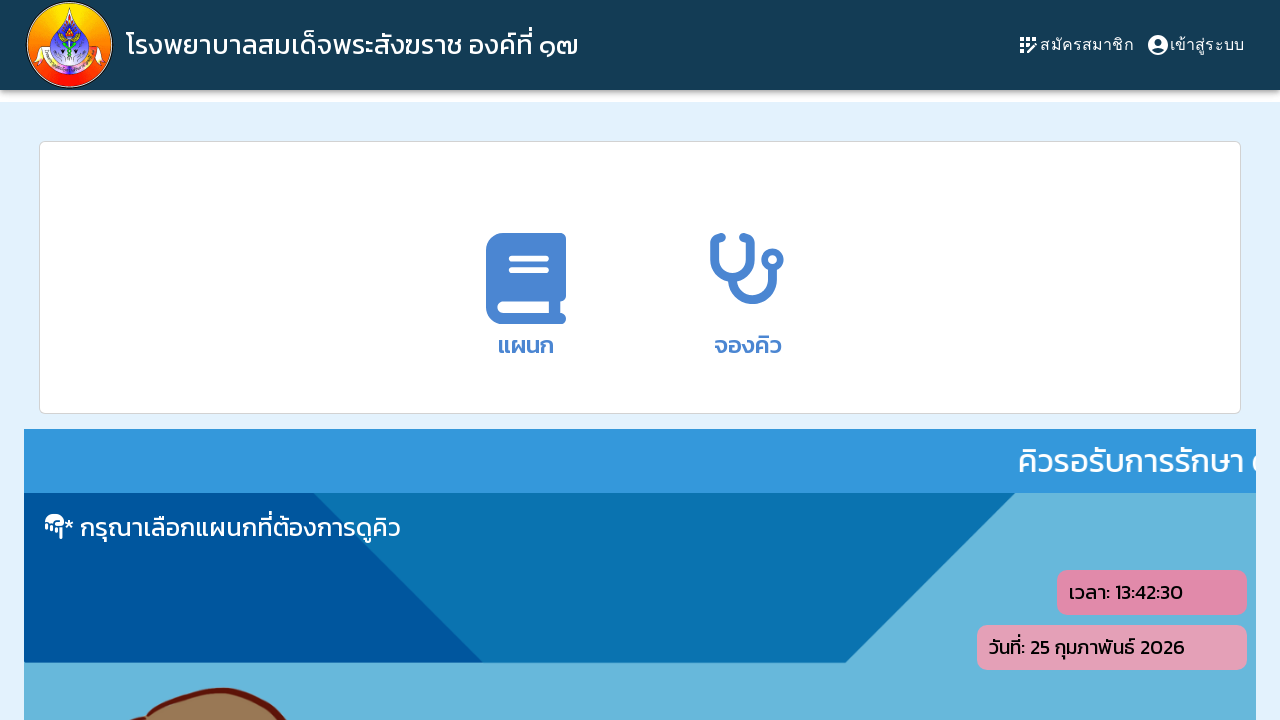

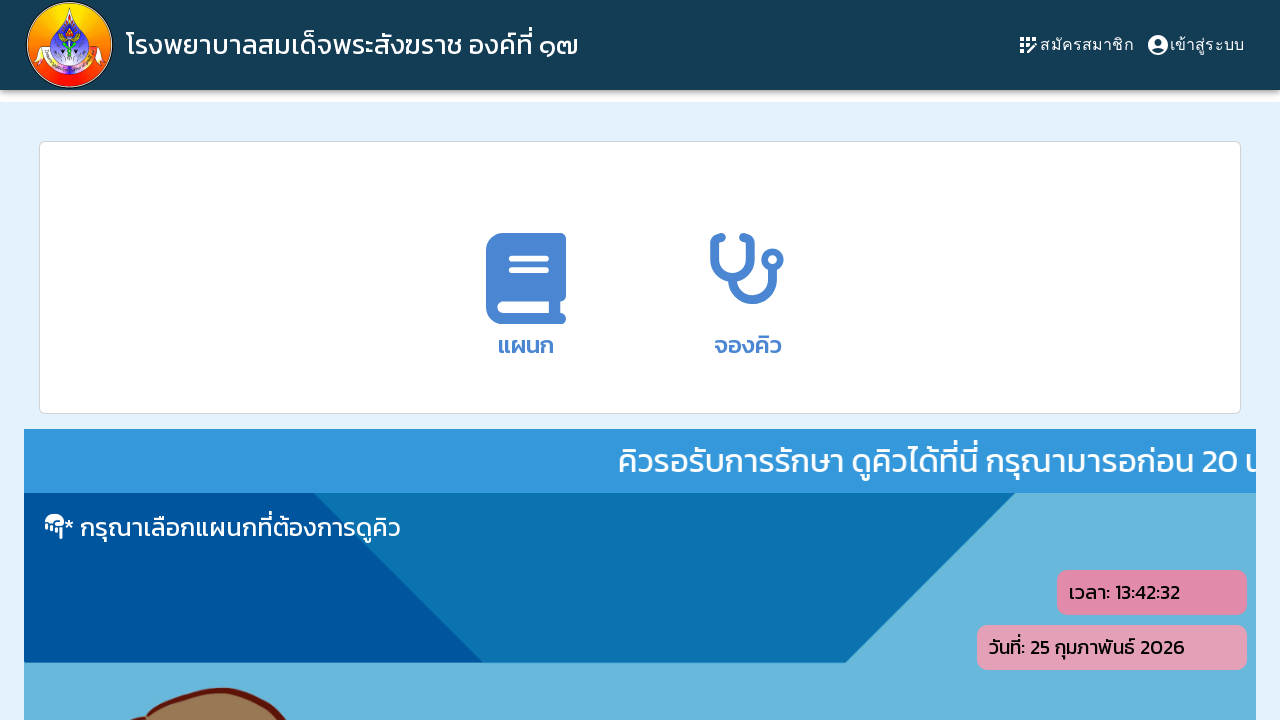